Tests that clicking the Youth button navigates to the youth page

Starting URL: https://fcccanada.ca/ministries

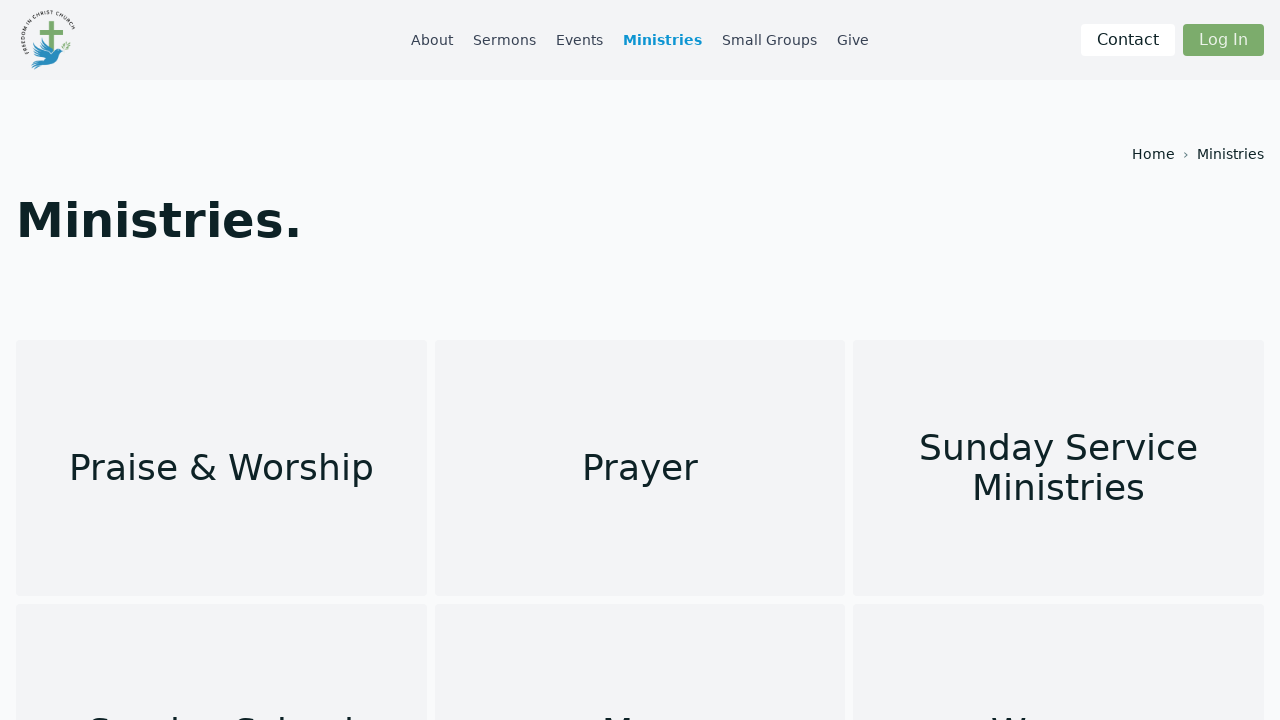

Navigated to ministries page
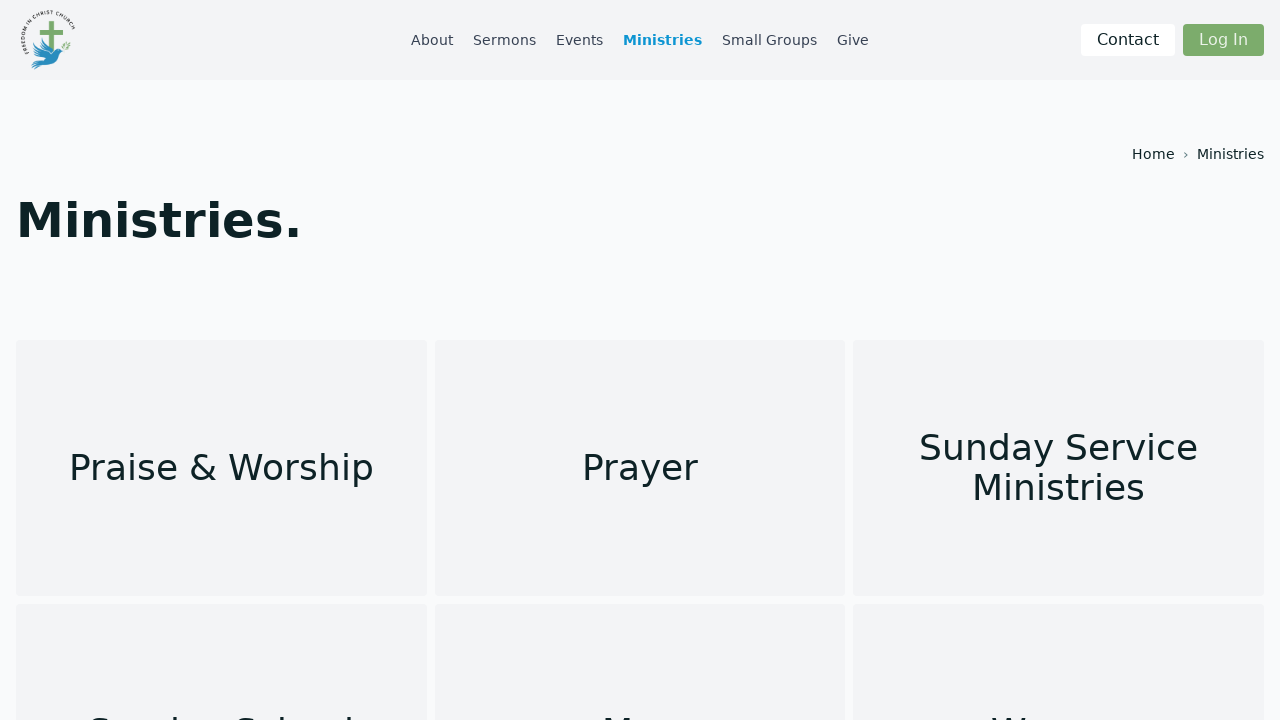

Clicked Youth button at (221, 360) on text=Youth
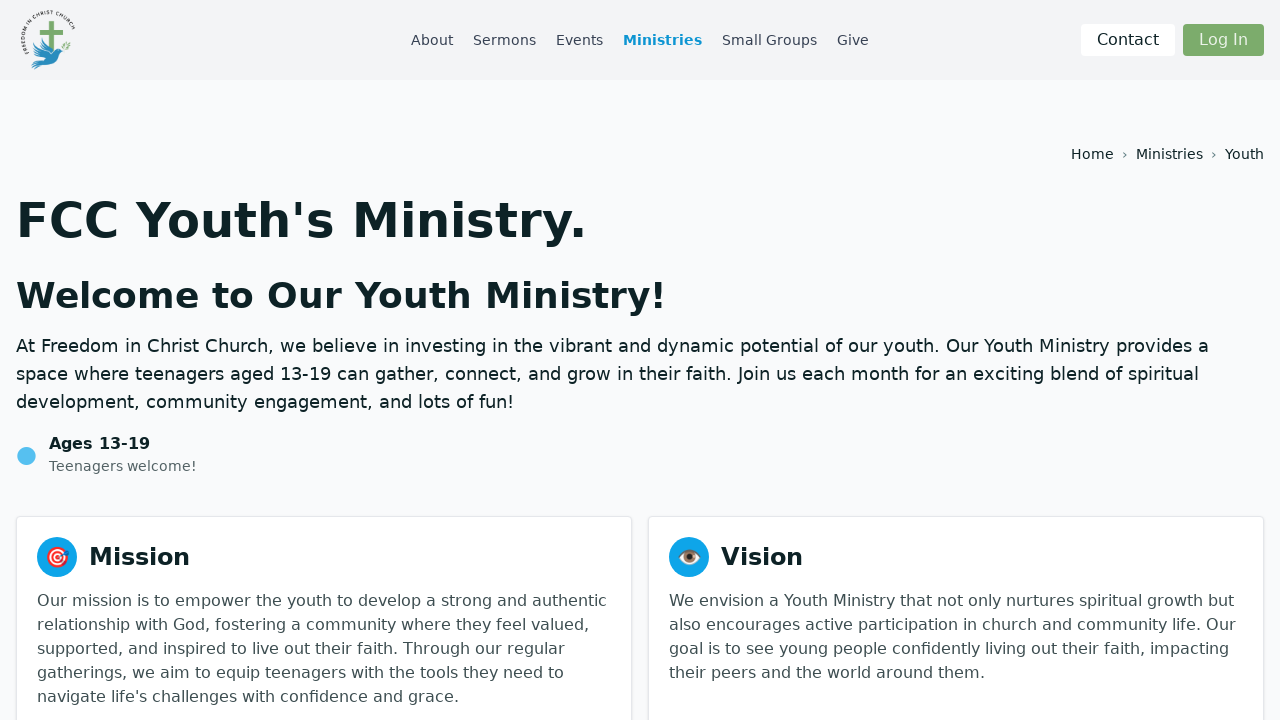

Verified navigation to youth page
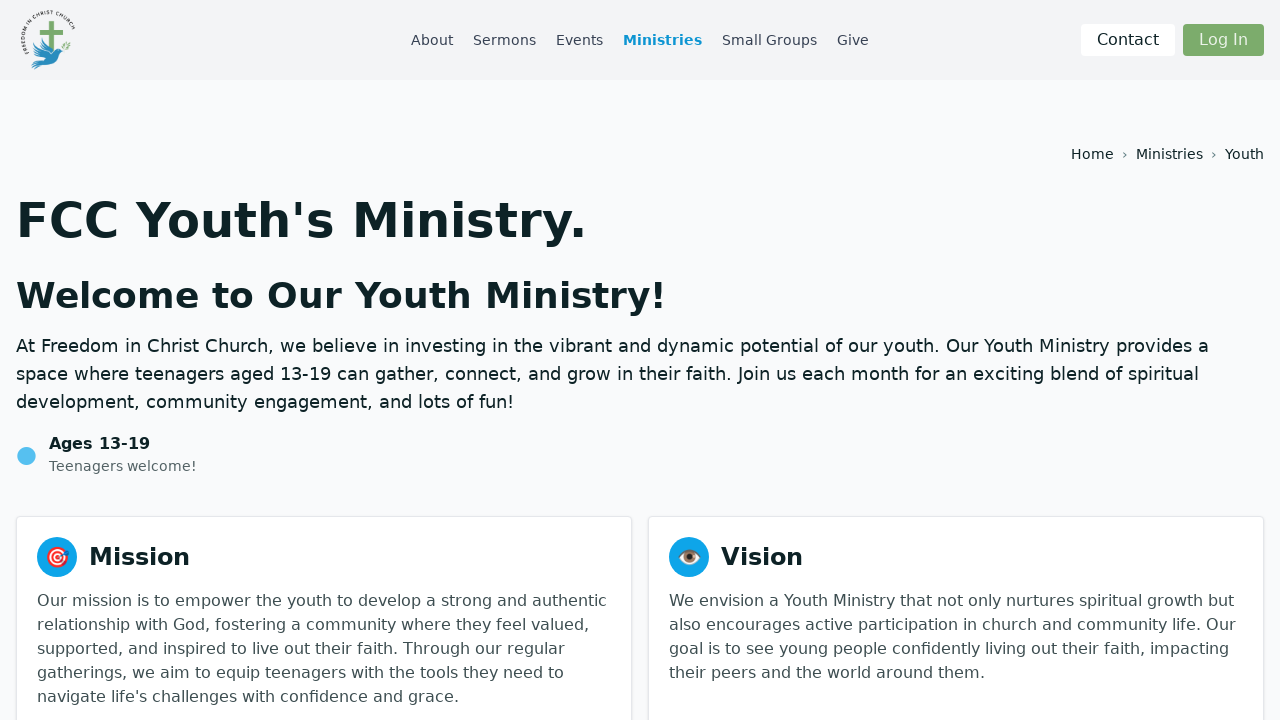

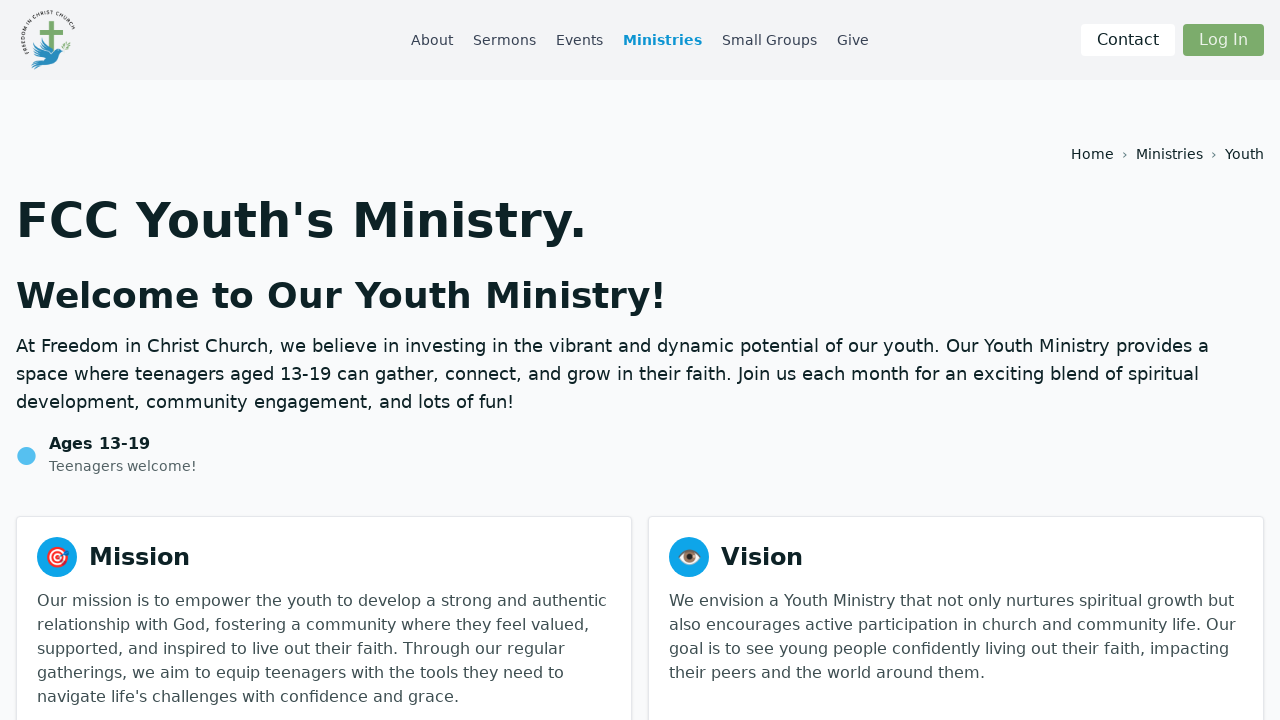